Tests the complete flight booking flow on BlazeDemo: selecting departure/destination cities, choosing a flight, filling in passenger and payment details, and verifying the purchase confirmation.

Starting URL: https://blazedemo.com/

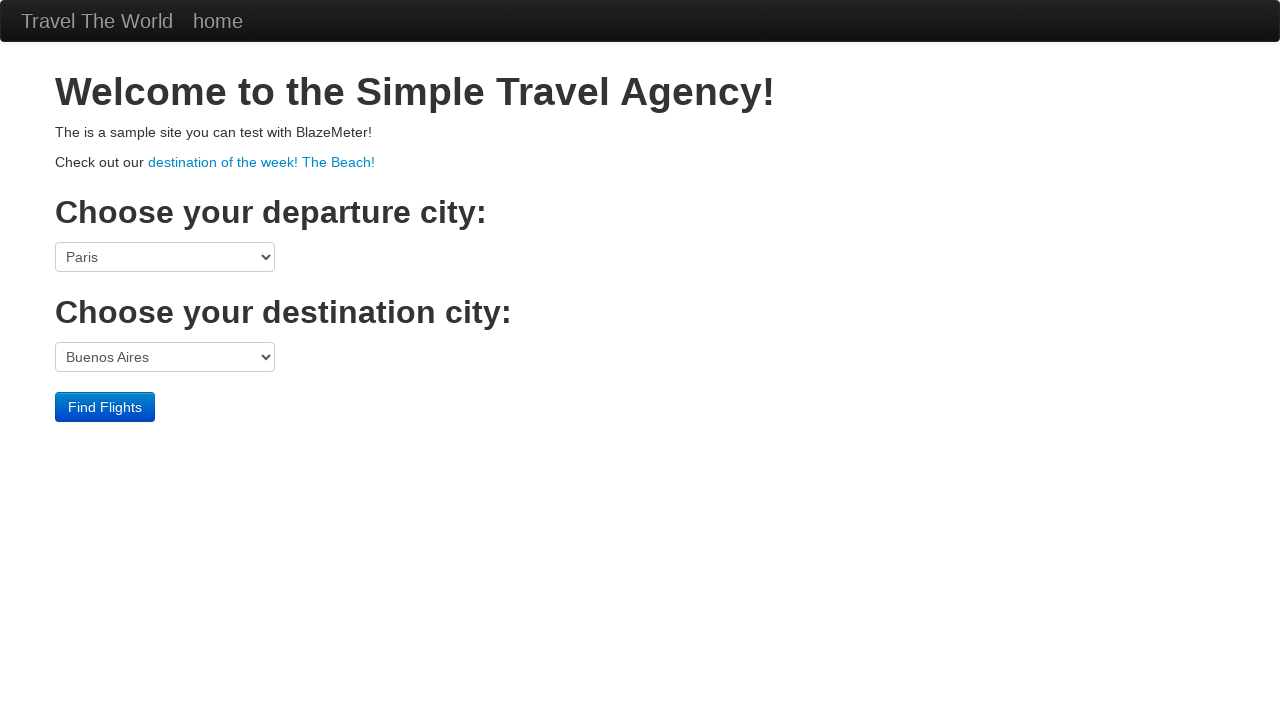

Retrieved departure city from dropdown
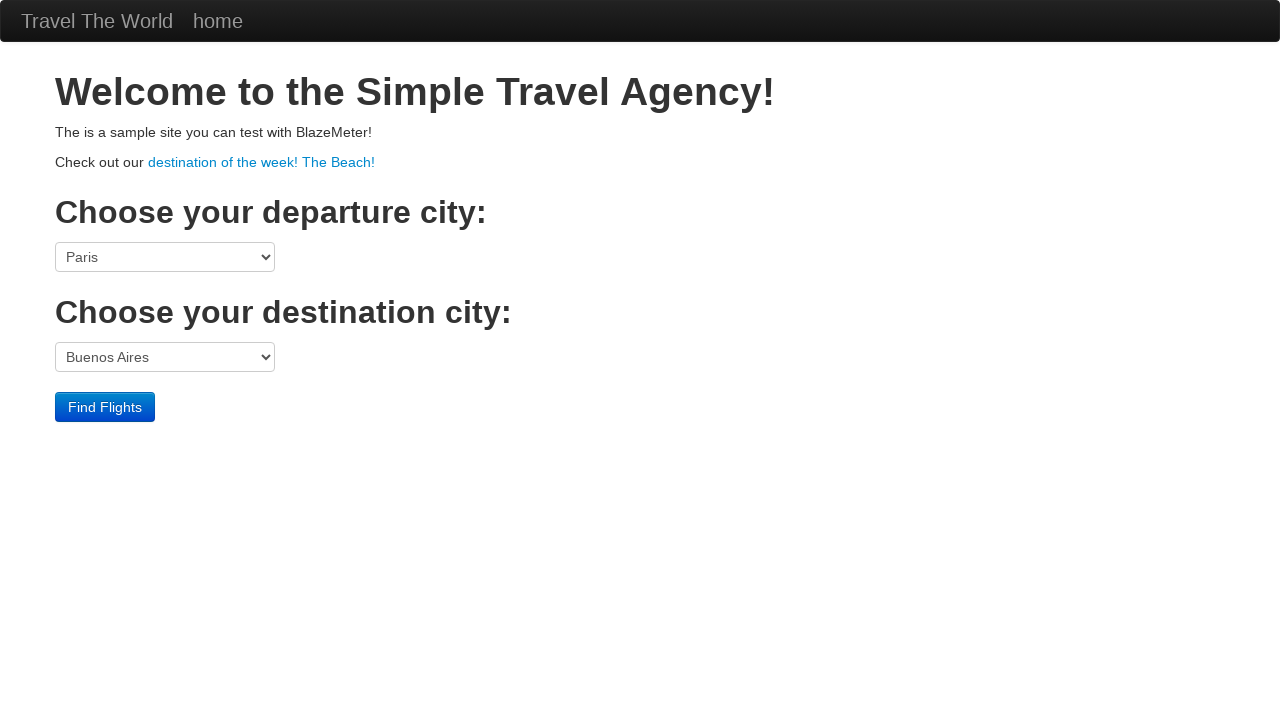

Retrieved destination city from dropdown
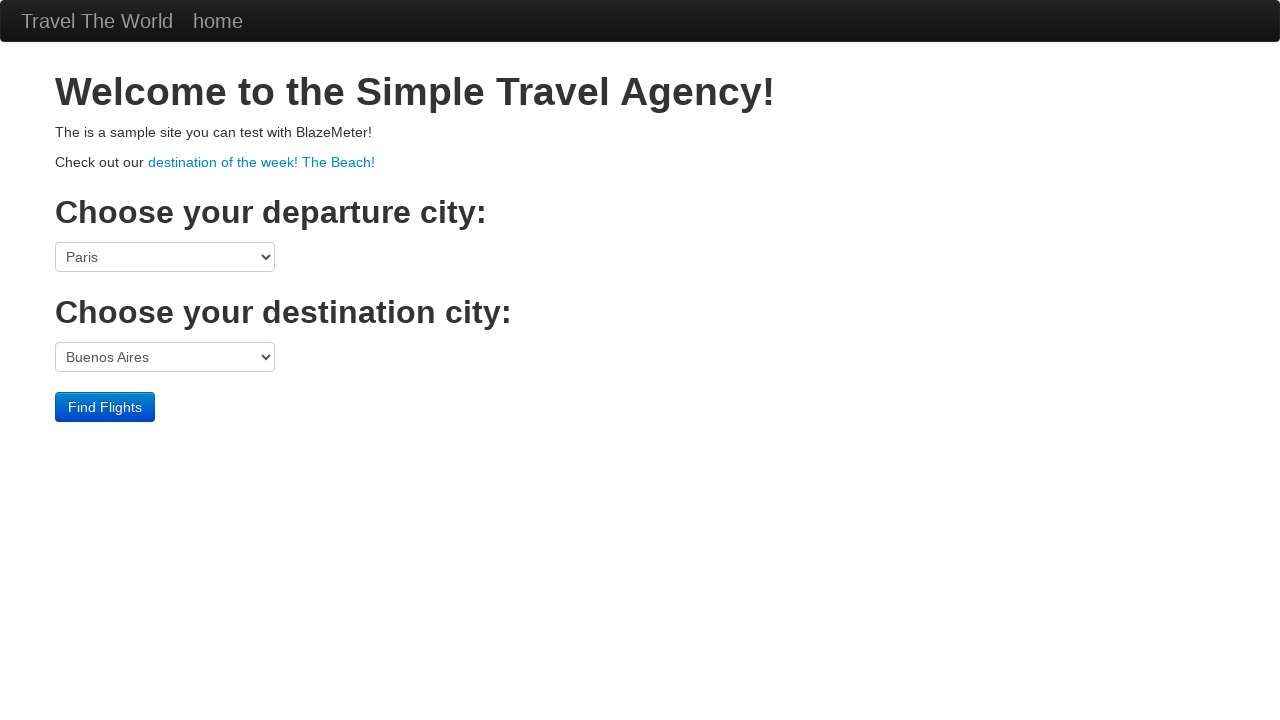

Clicked Find Flights button at (105, 407) on div > input
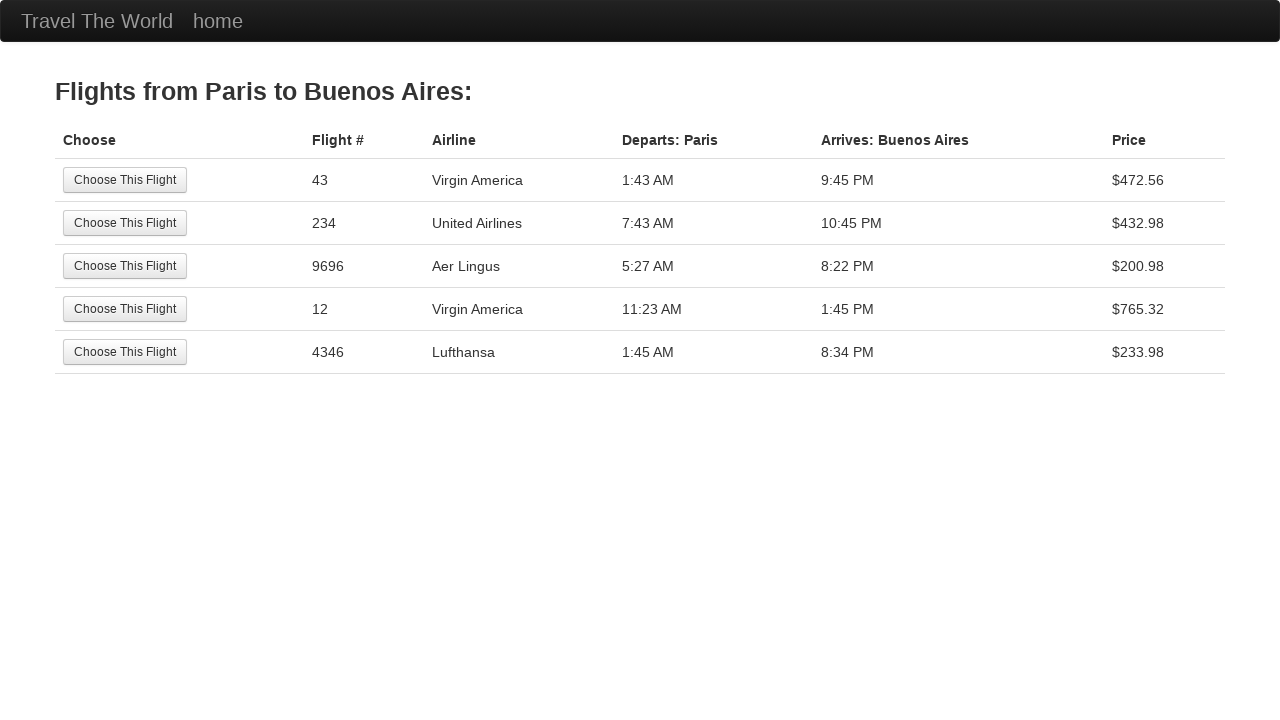

Waited for reserve page to load
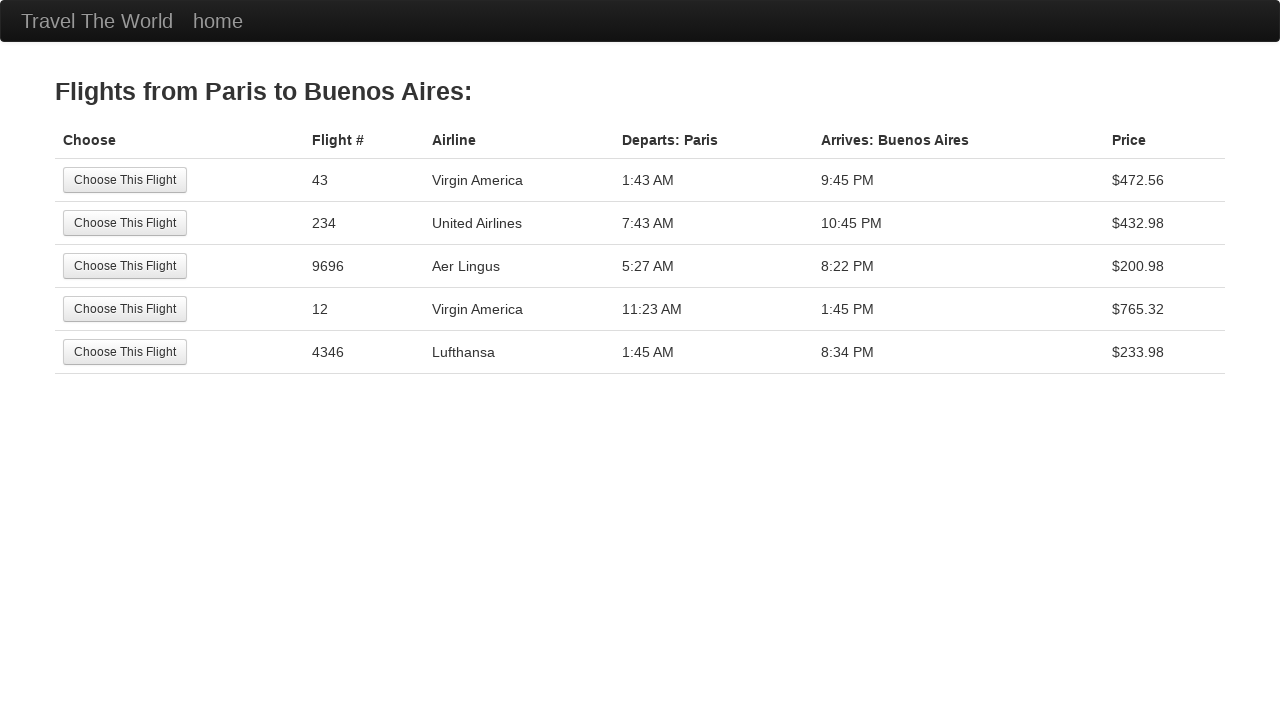

Retrieved flight number from 4th flight option
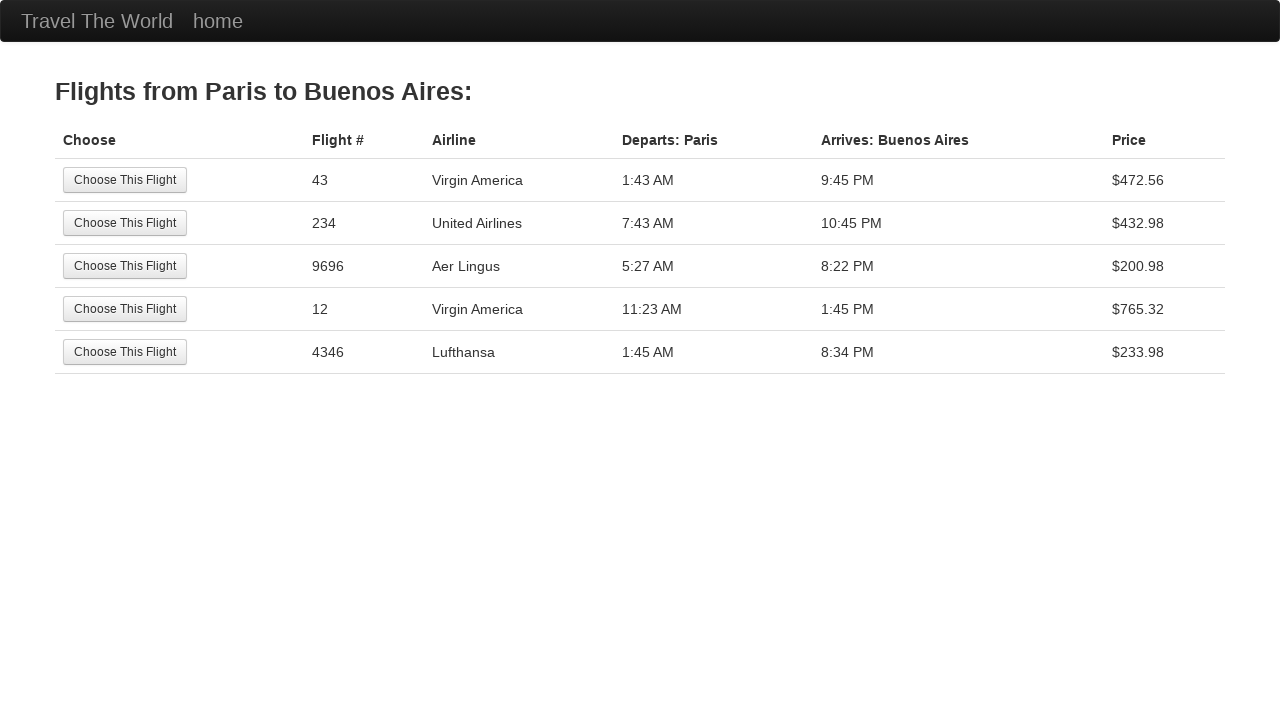

Retrieved airline name from 4th flight option
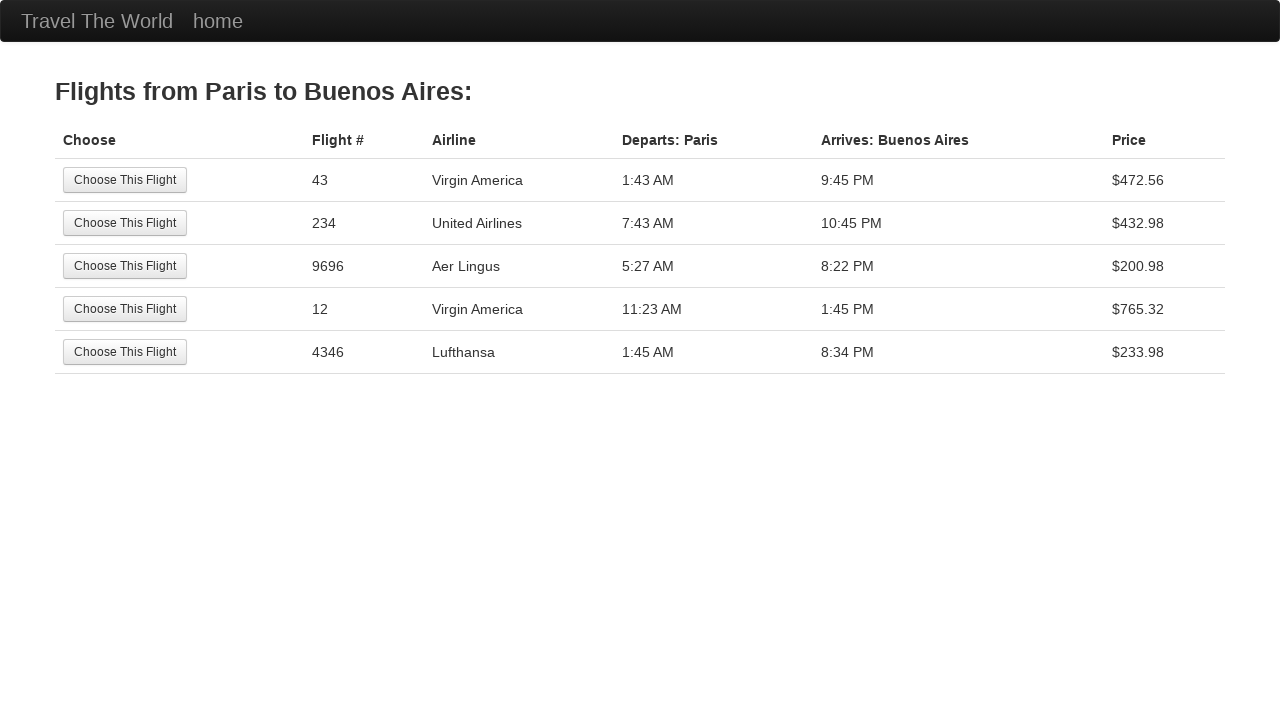

Selected the 4th flight option at (179, 309) on tr:nth-child(4) > td:nth-child(2)
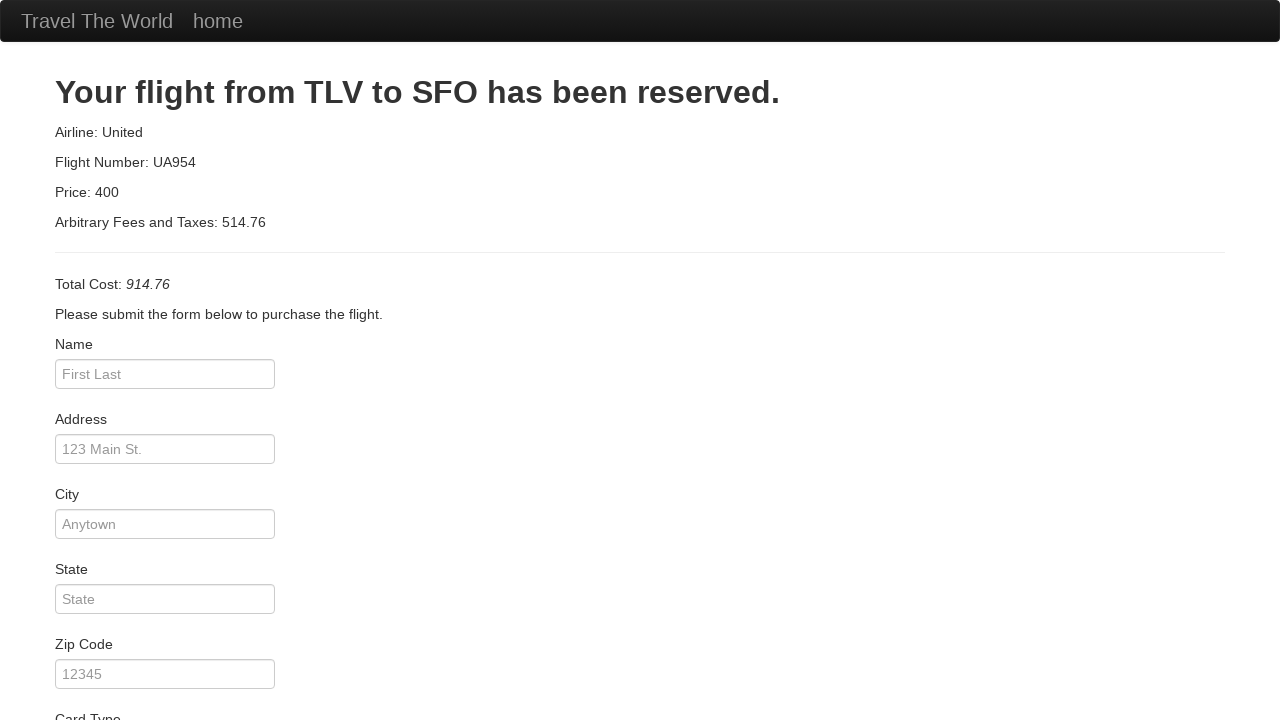

Filled in passenger name on #inputName
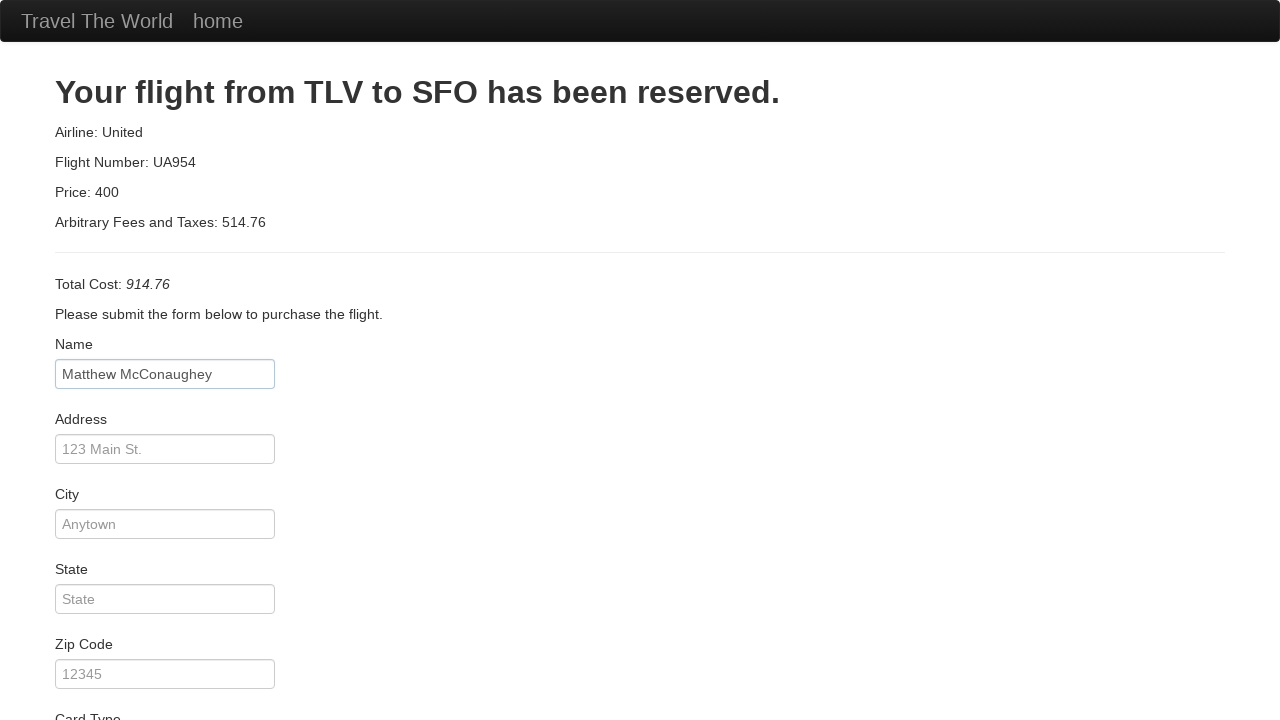

Filled in passenger address on #address
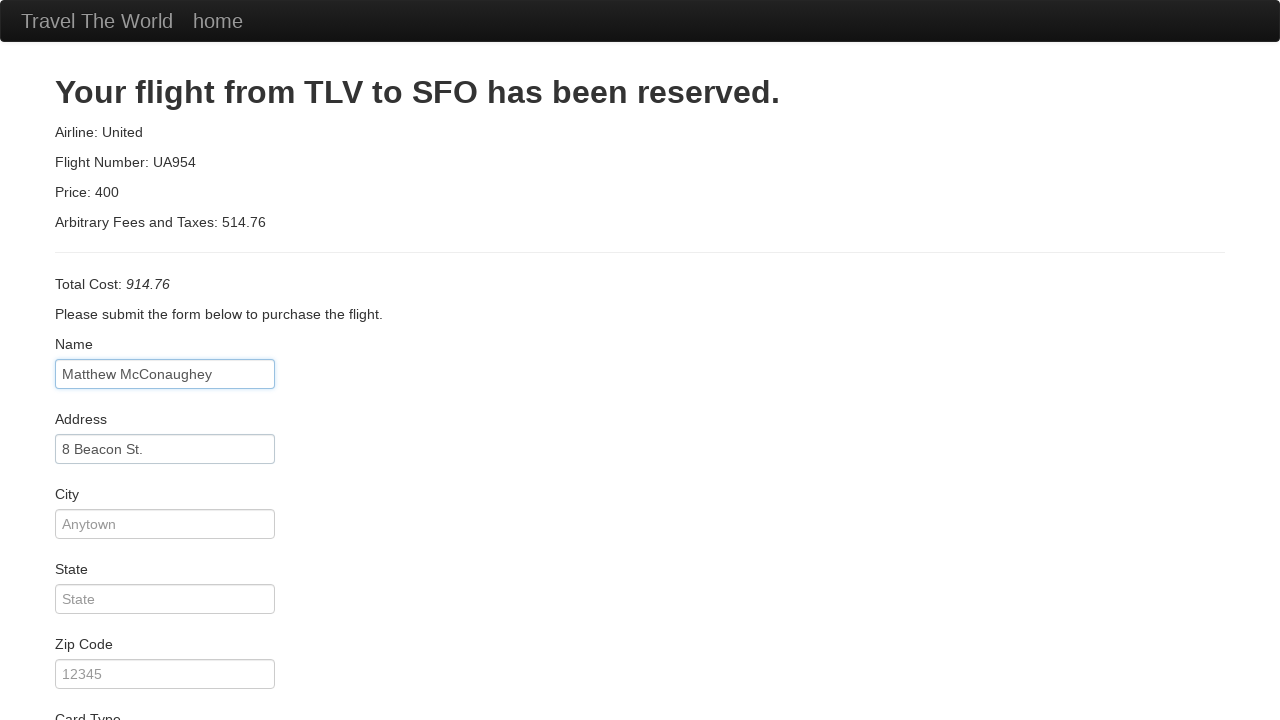

Filled in passenger city on #city
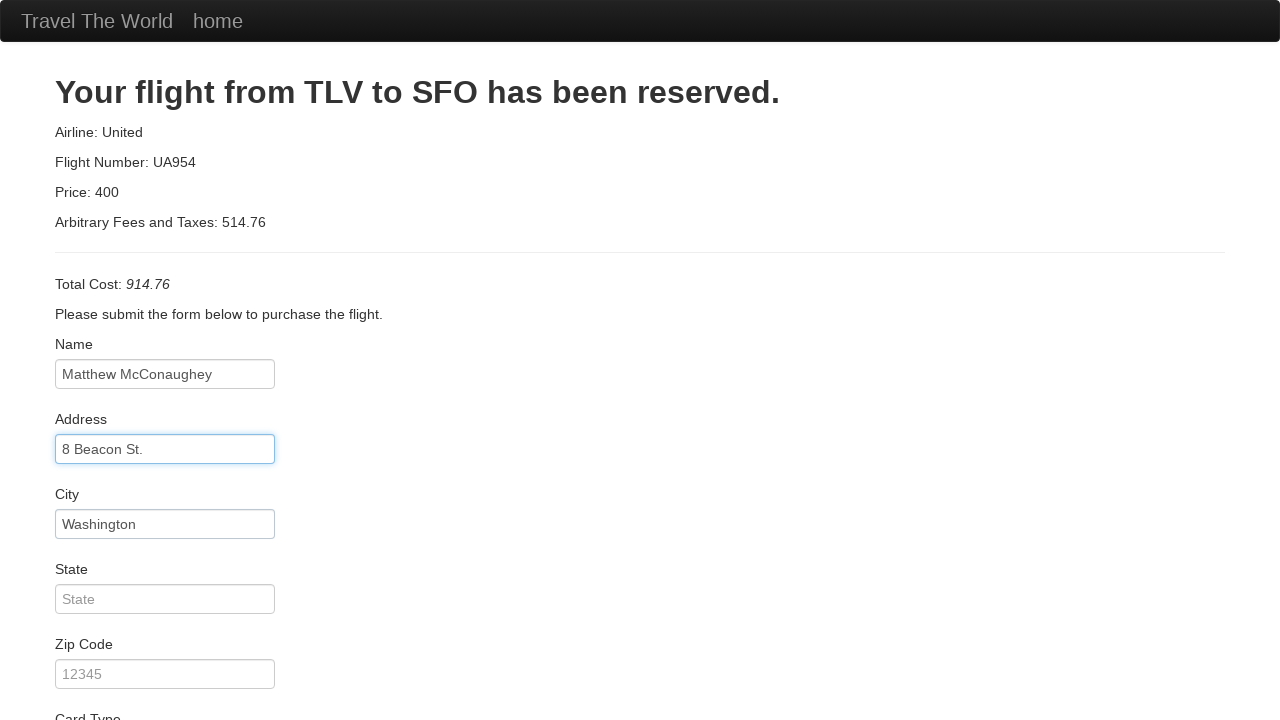

Filled in passenger state on #state
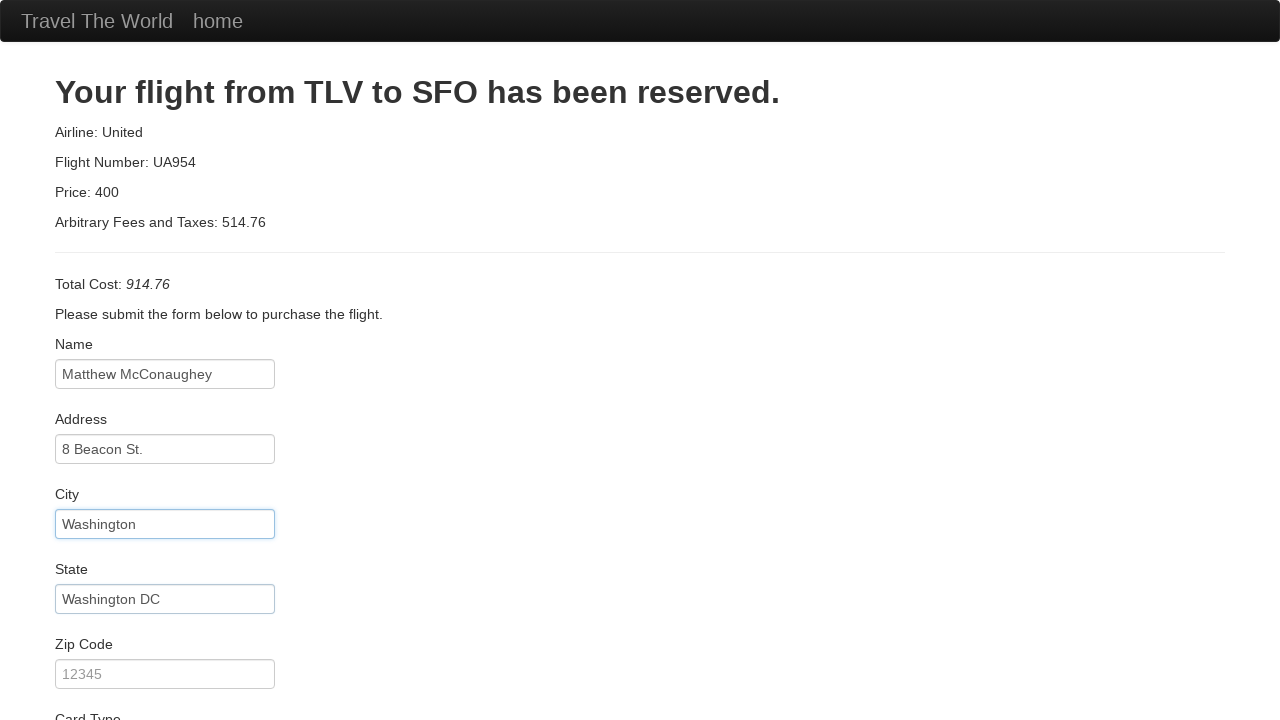

Filled in passenger zip code on #zipCode
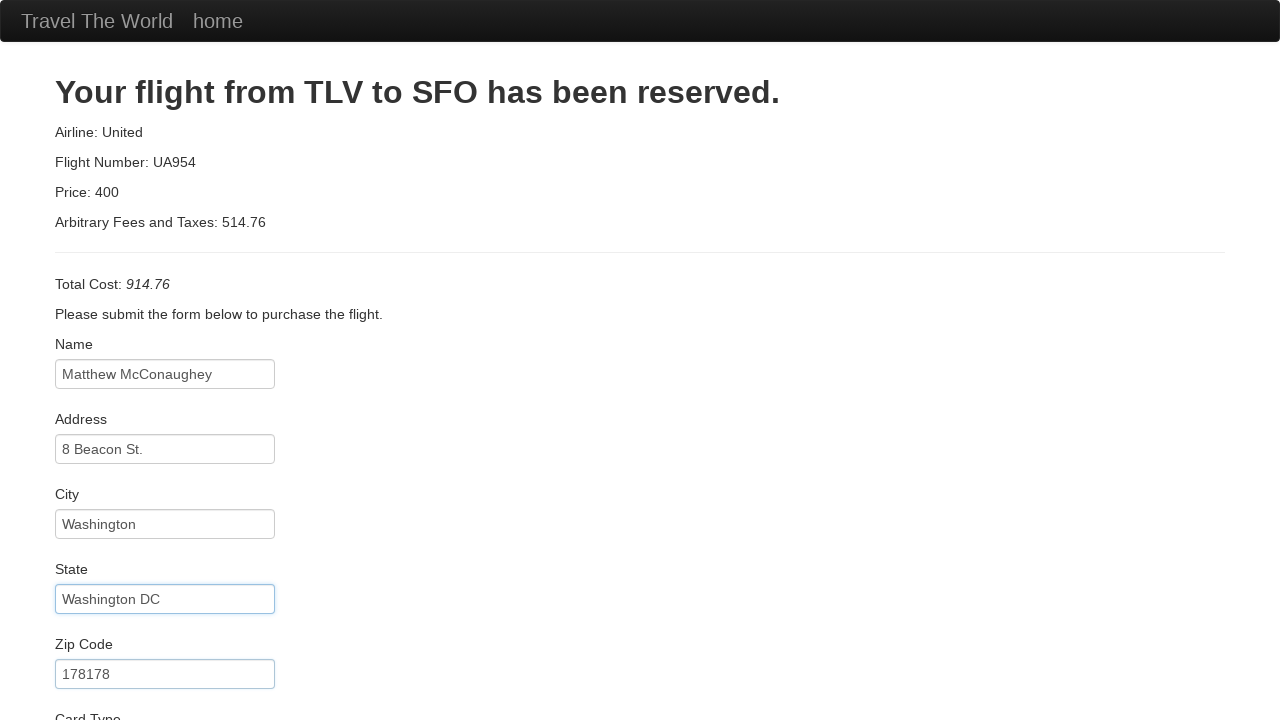

Selected card type (Visa) on #cardType
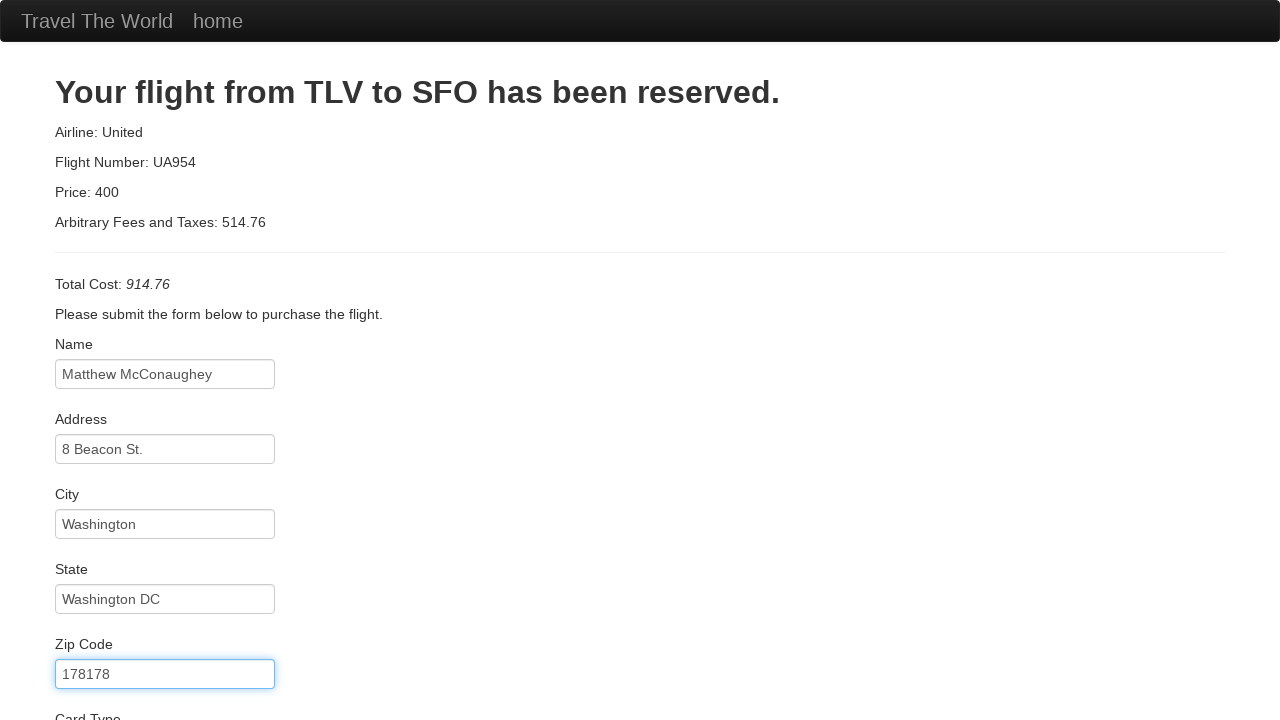

Filled in credit card number on #creditCardNumber
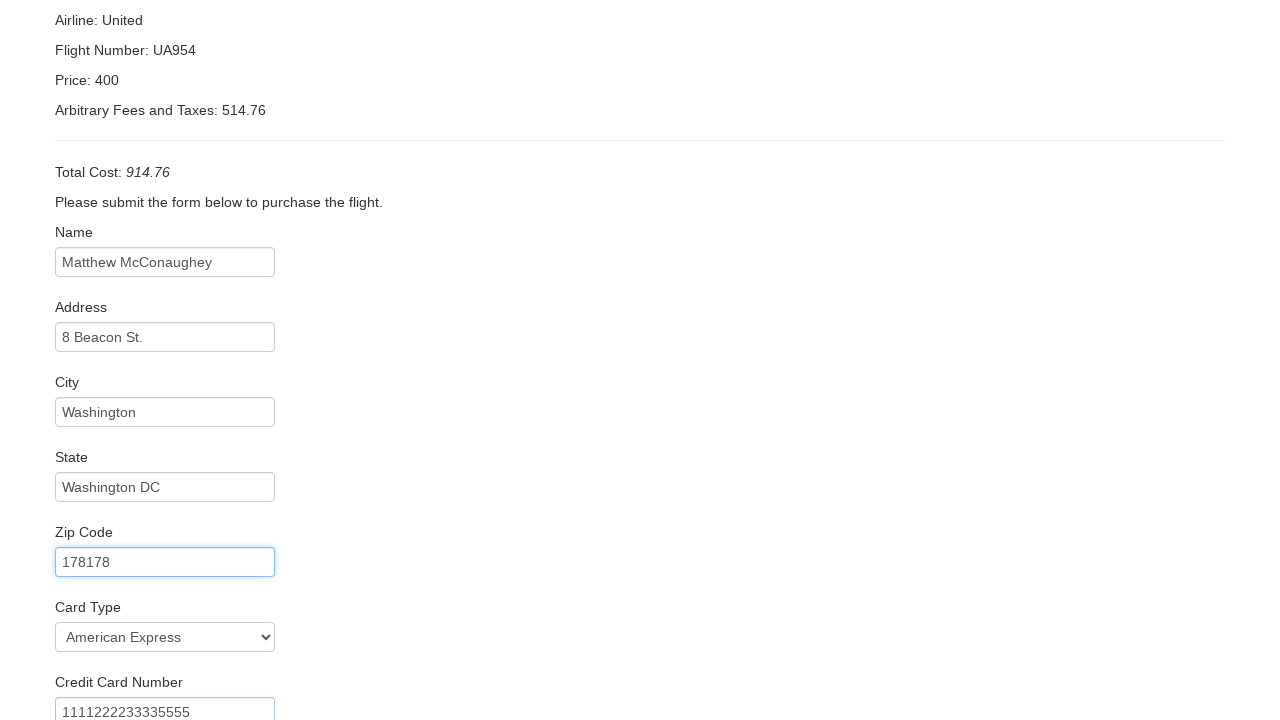

Filled in credit card month on #creditCardMonth
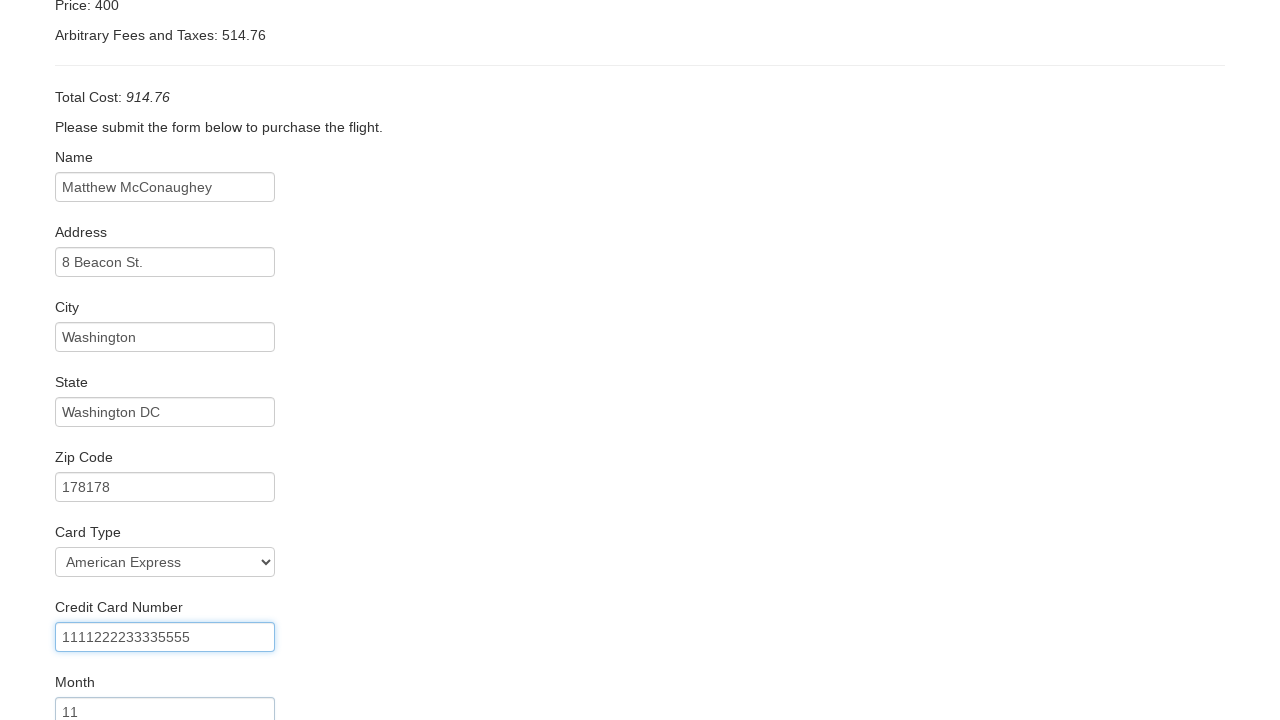

Filled in credit card year on #creditCardYear
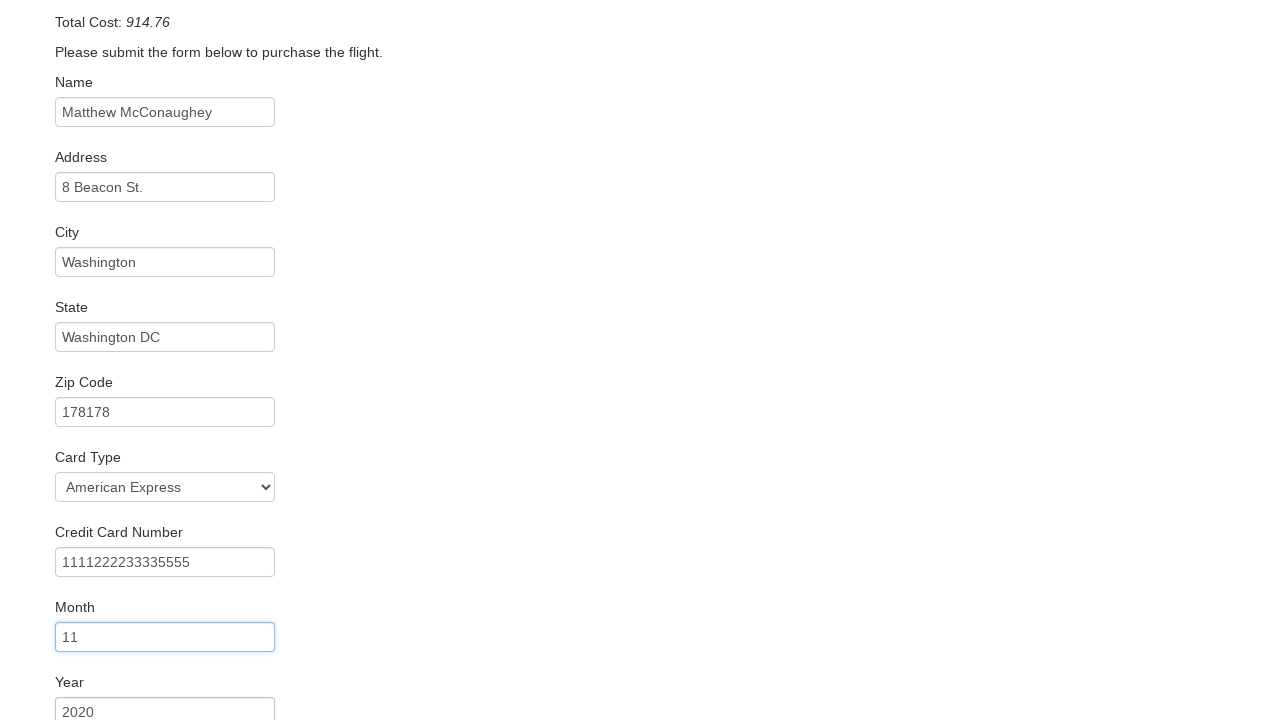

Filled in name on card on #nameOnCard
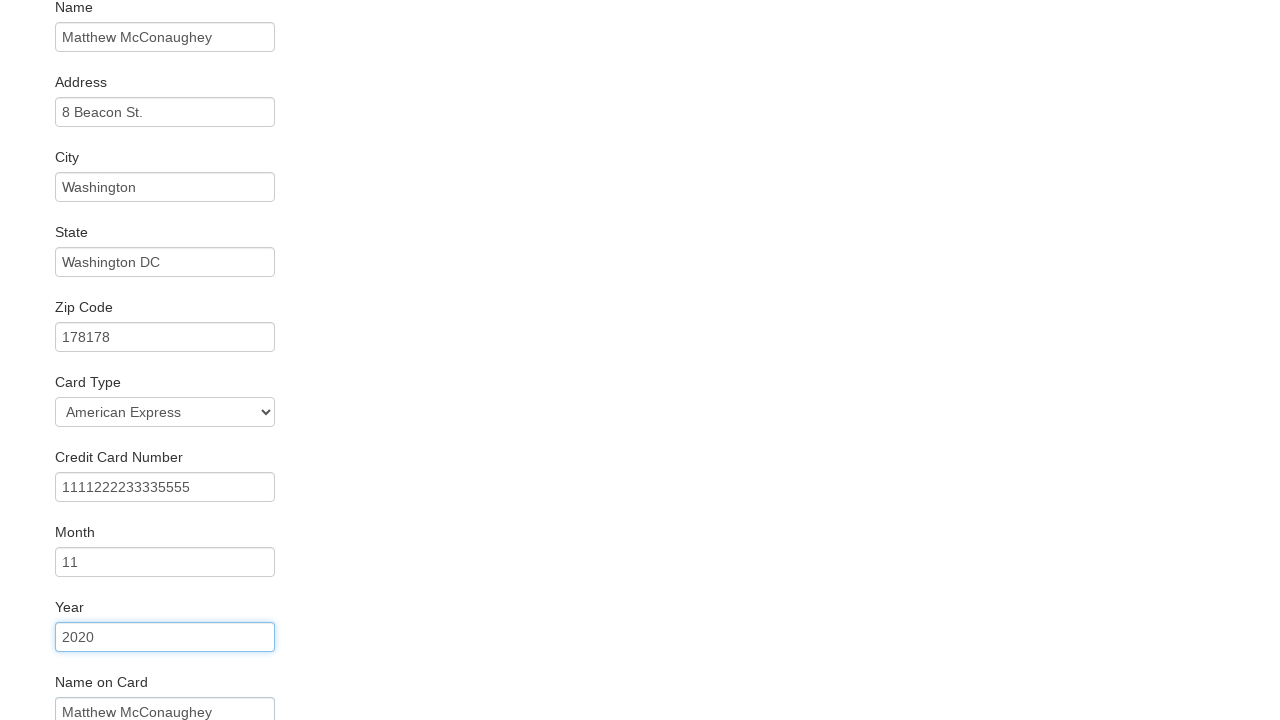

Clicked Purchase Flight button at (118, 685) on div:nth-child(12) > div > input
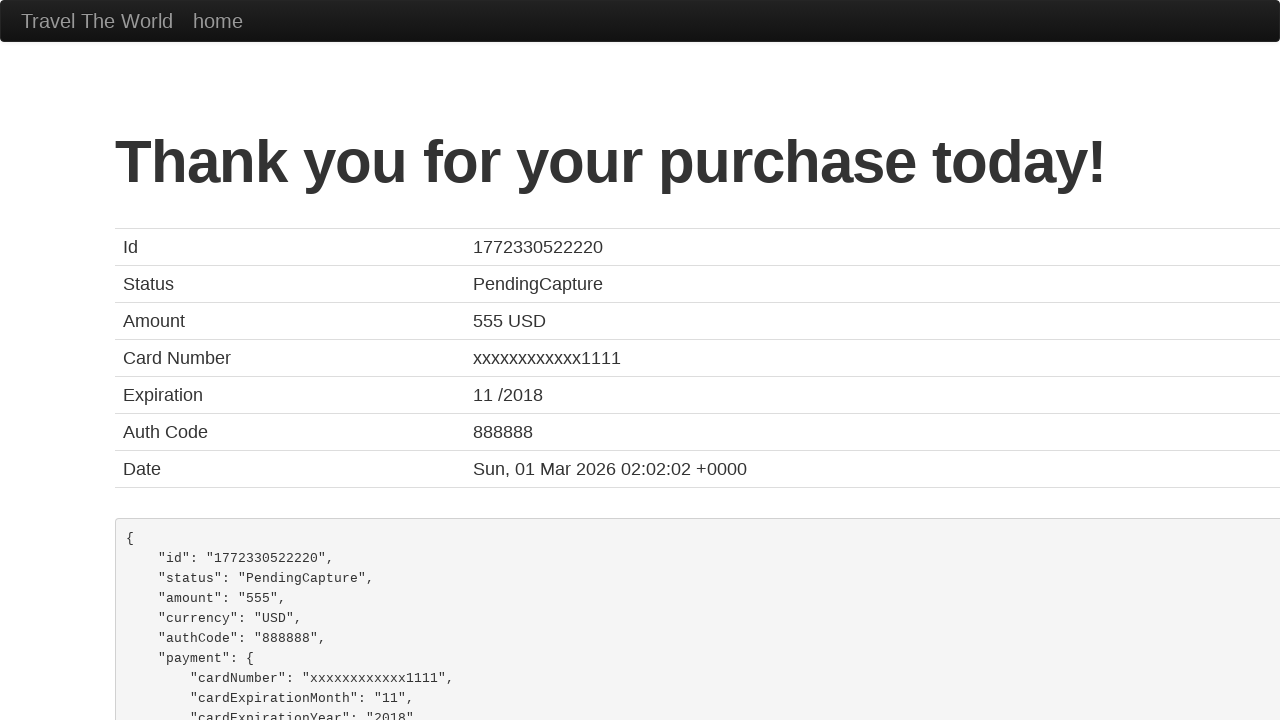

Waited for confirmation page to load
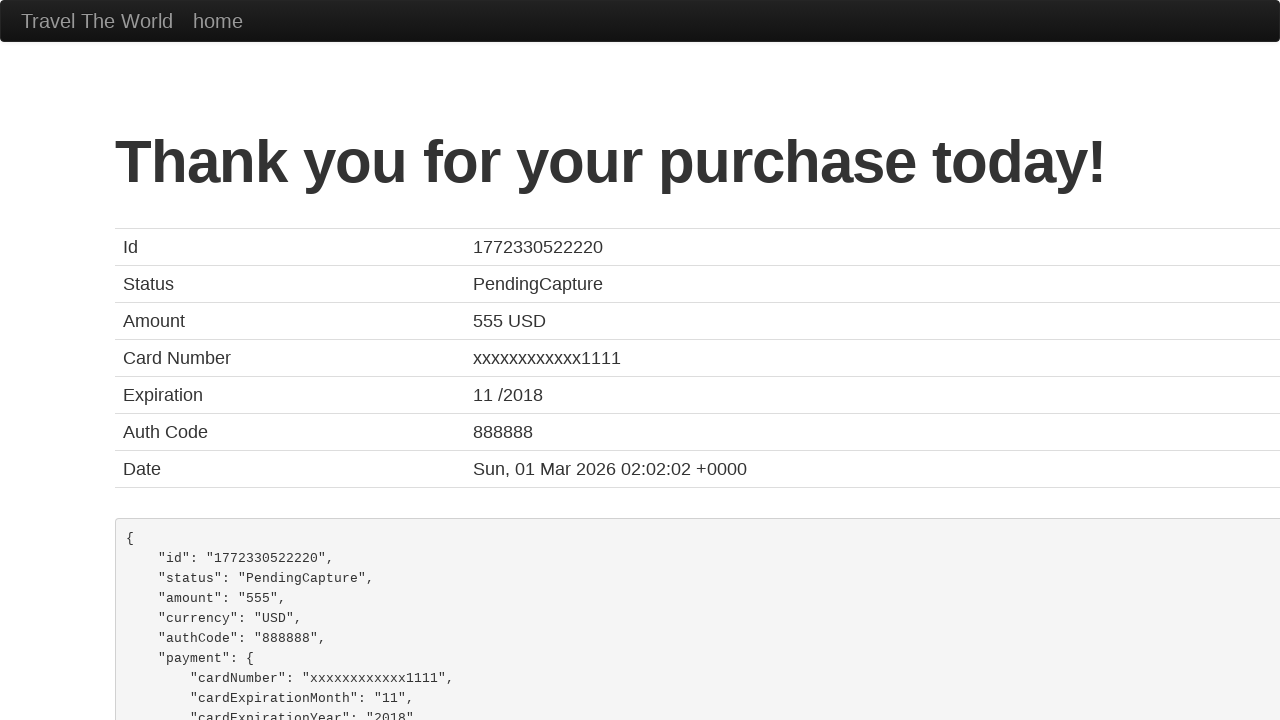

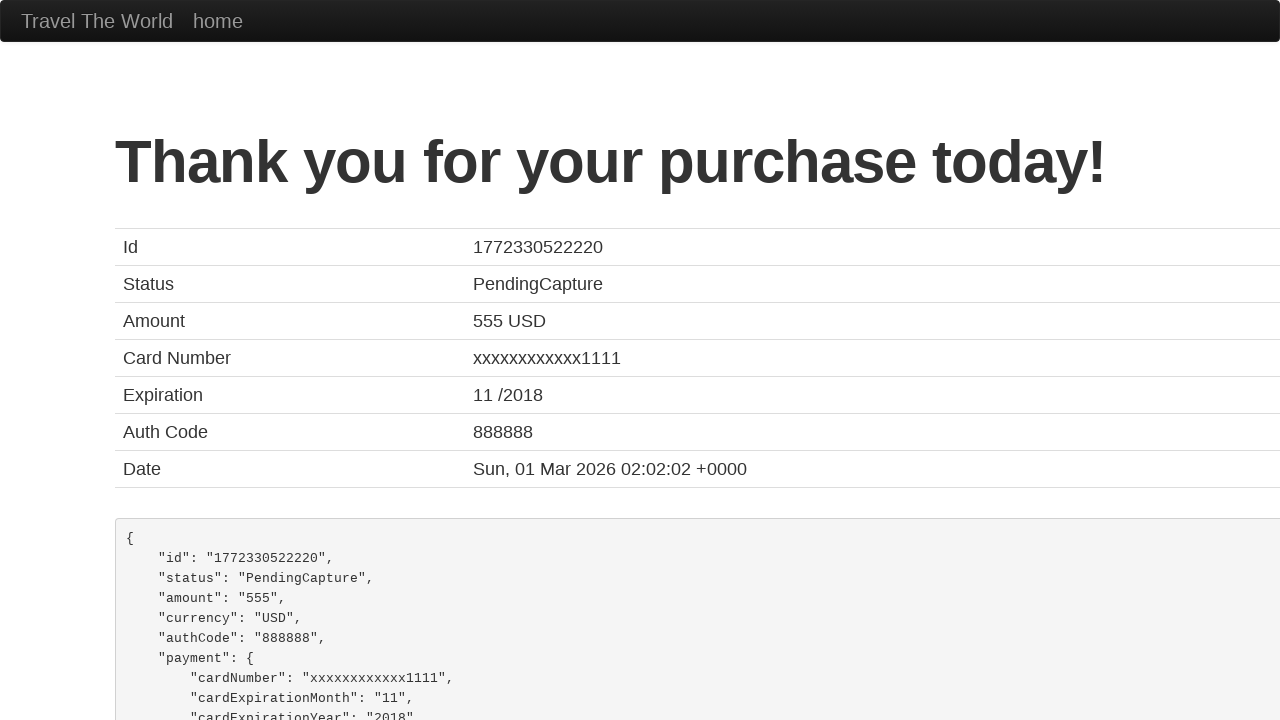